Tests autocomplete functionality by typing a partial country name and selecting a specific country from the suggestions dropdown

Starting URL: https://www.rahulshettyacademy.com/AutomationPractice/

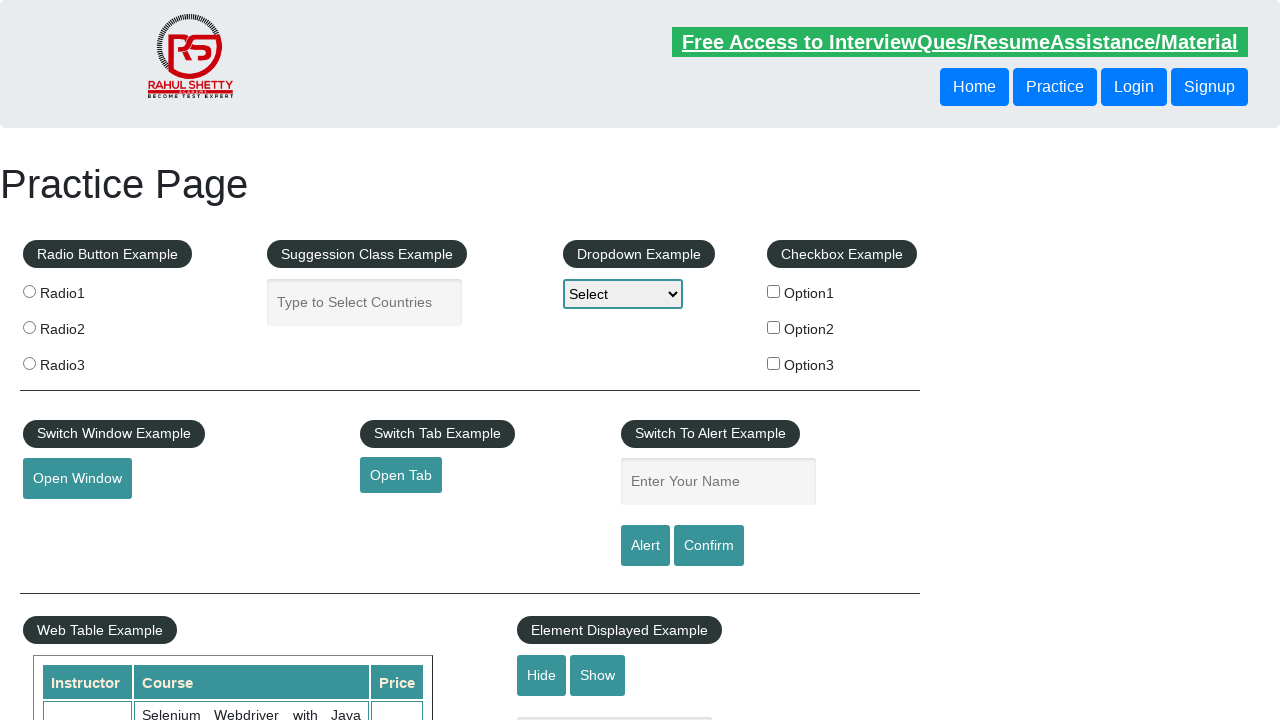

Clicked on the autocomplete search bar at (365, 302) on #autocomplete
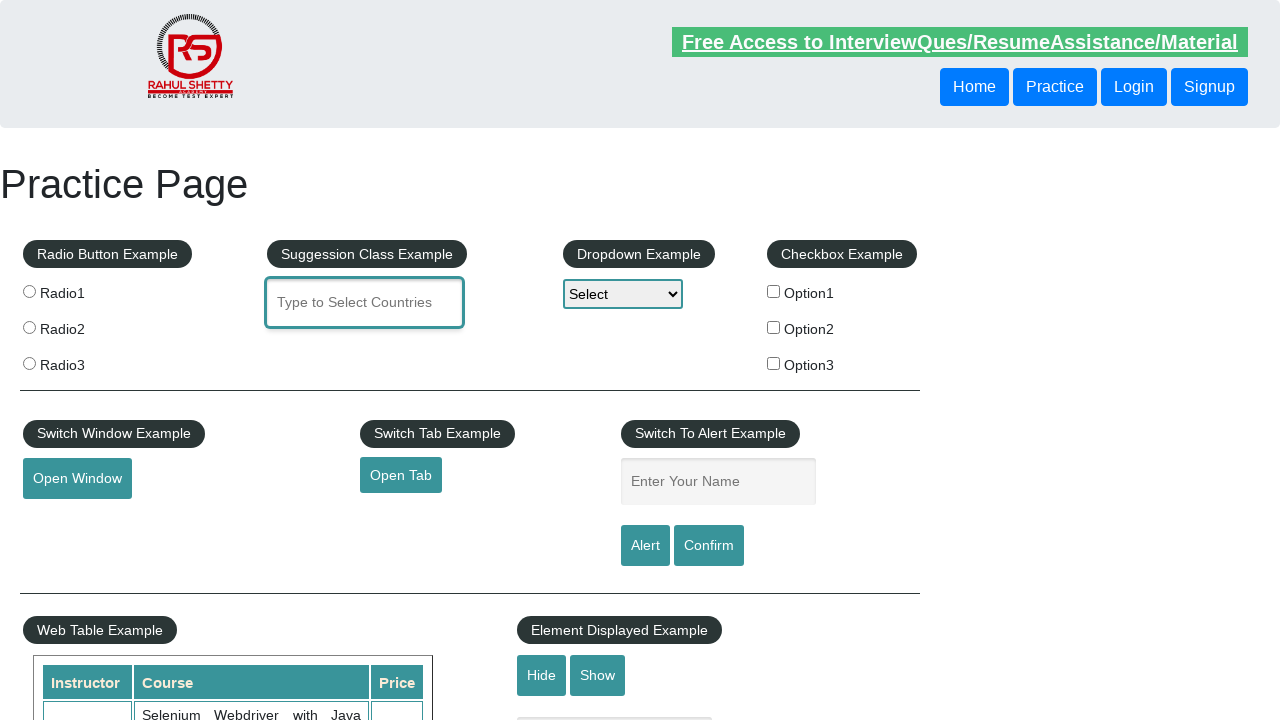

Typed partial country name 'Uni' in autocomplete field on #autocomplete
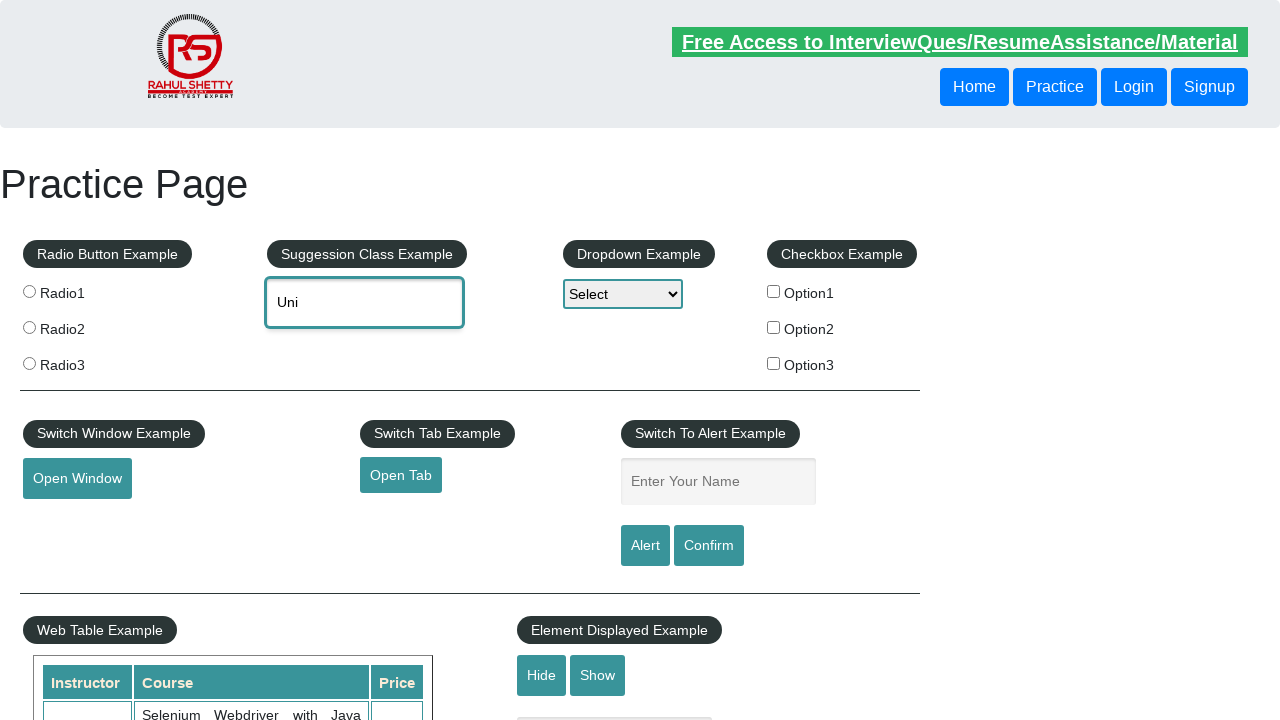

Autocomplete suggestions dropdown appeared
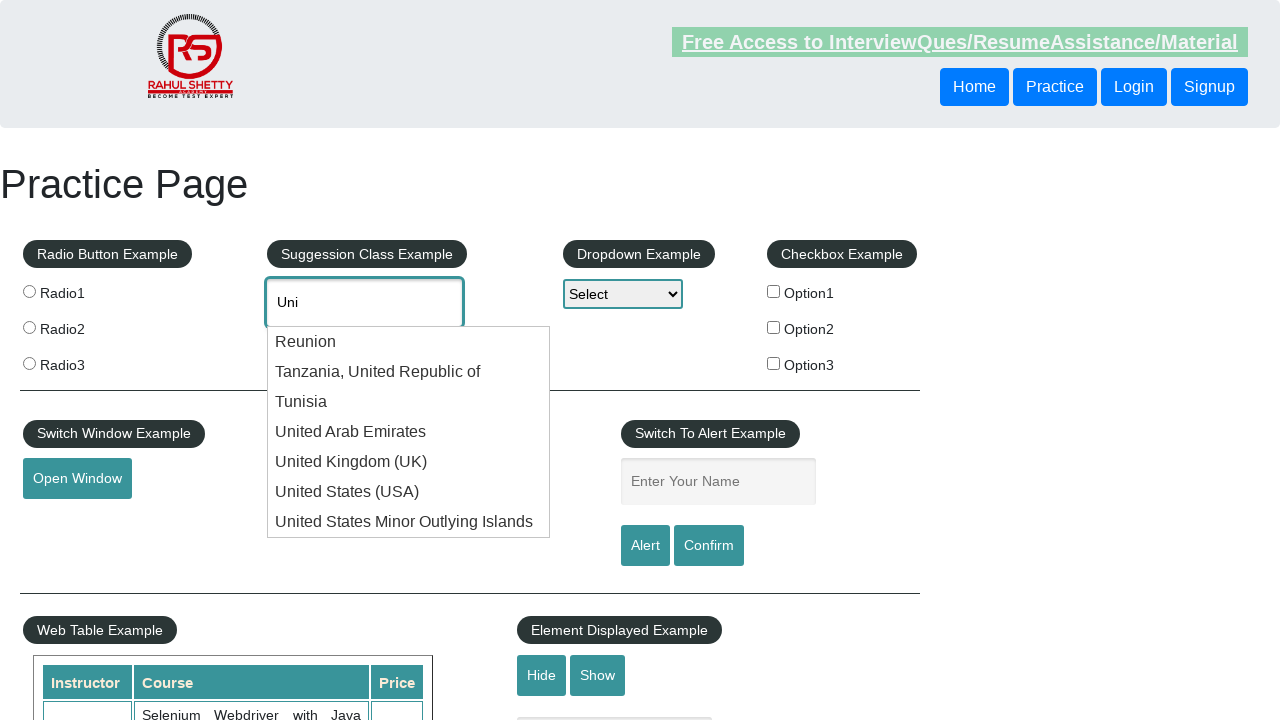

Located all suggestion items in dropdown
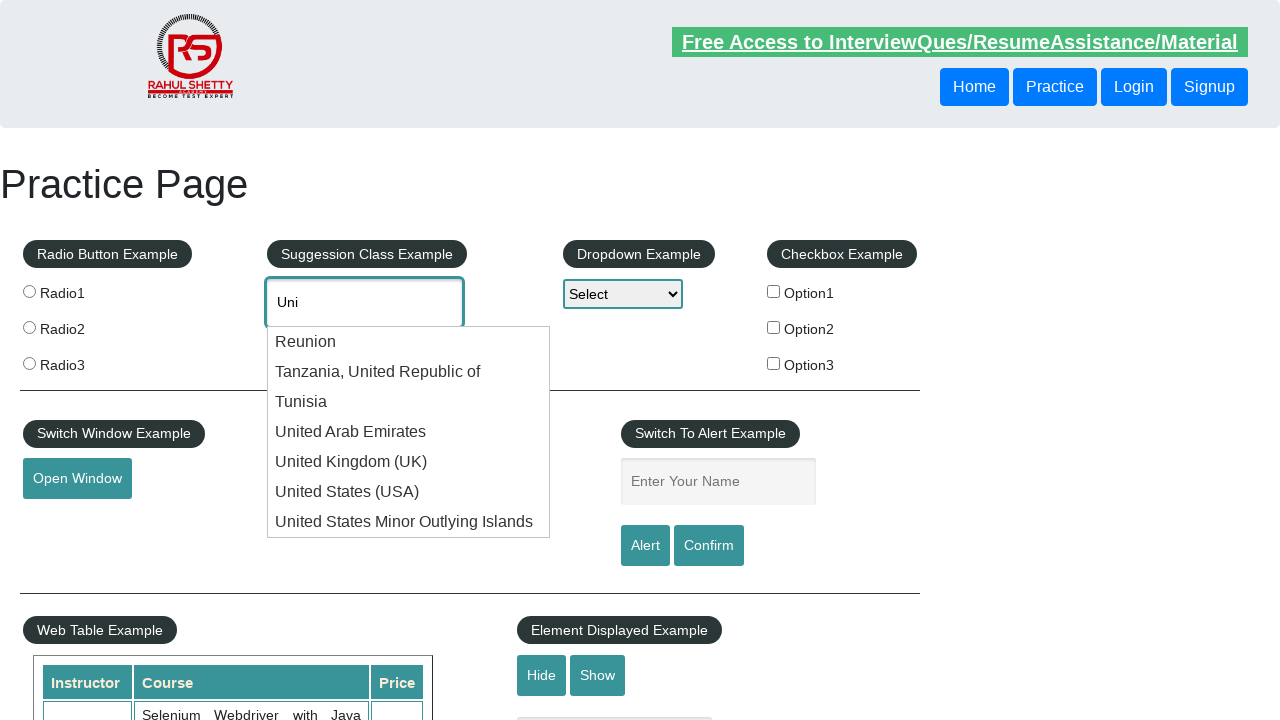

Selected 'United States (USA)' from autocomplete suggestions at (409, 492) on #ui-id-1 li >> nth=5
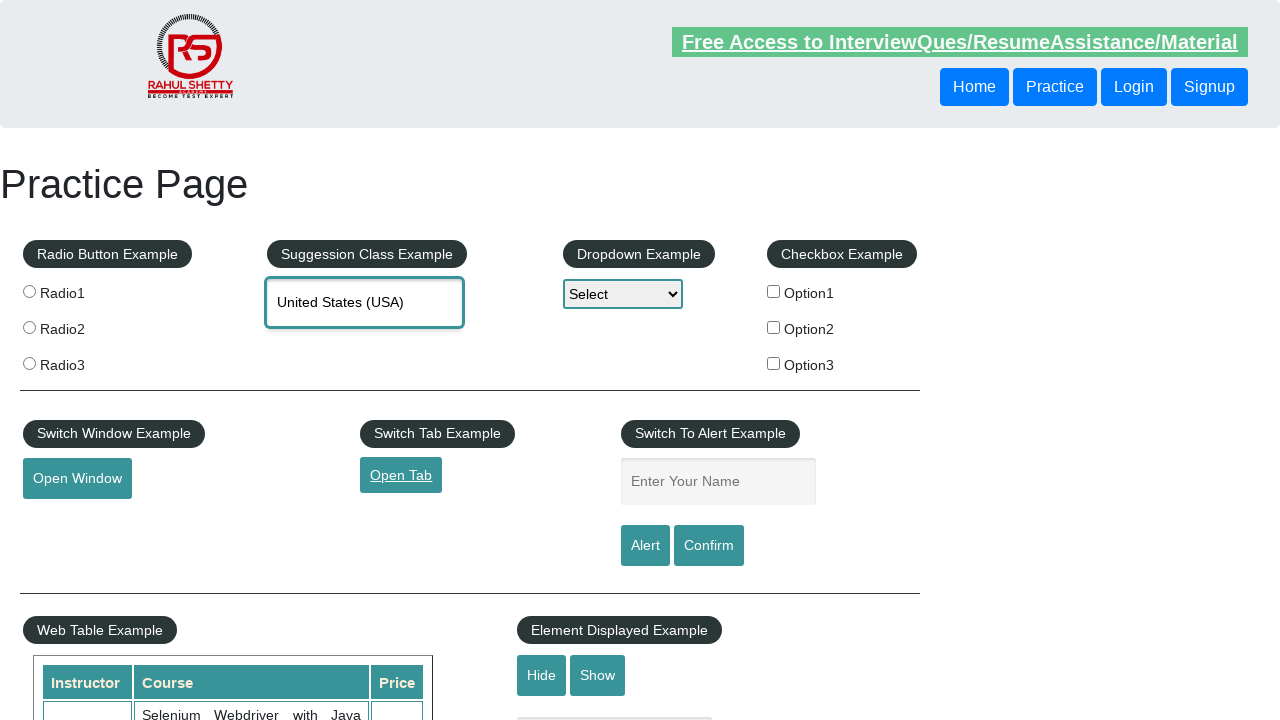

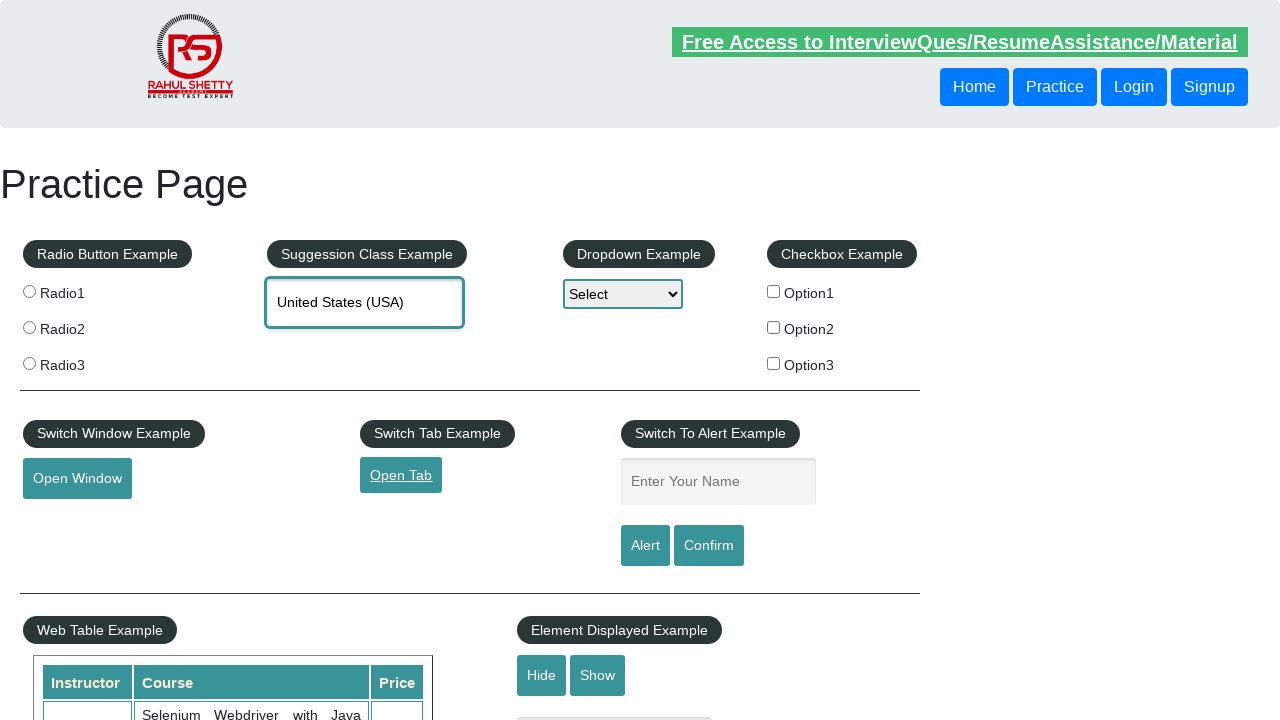